Navigates to jQuery UI website and performs a scroll action to position 400 pixels down

Starting URL: https://jqueryui.com/

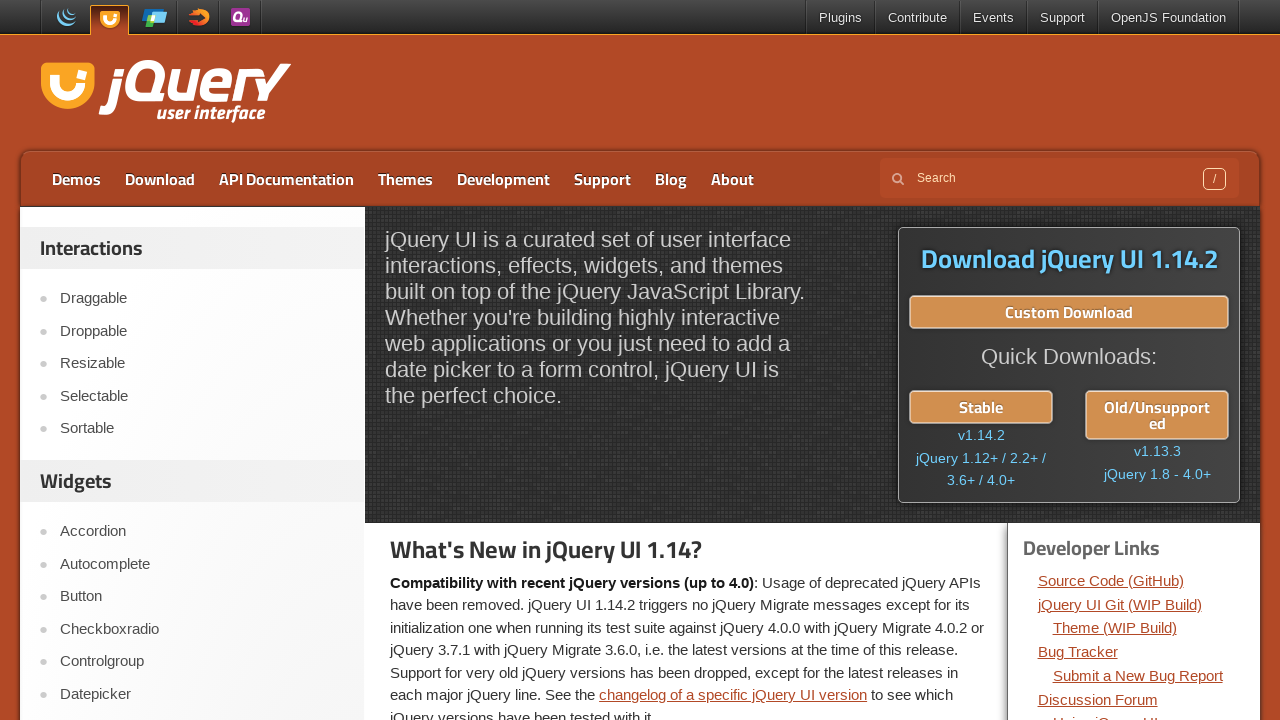

Waited for page to reach domcontentloaded state
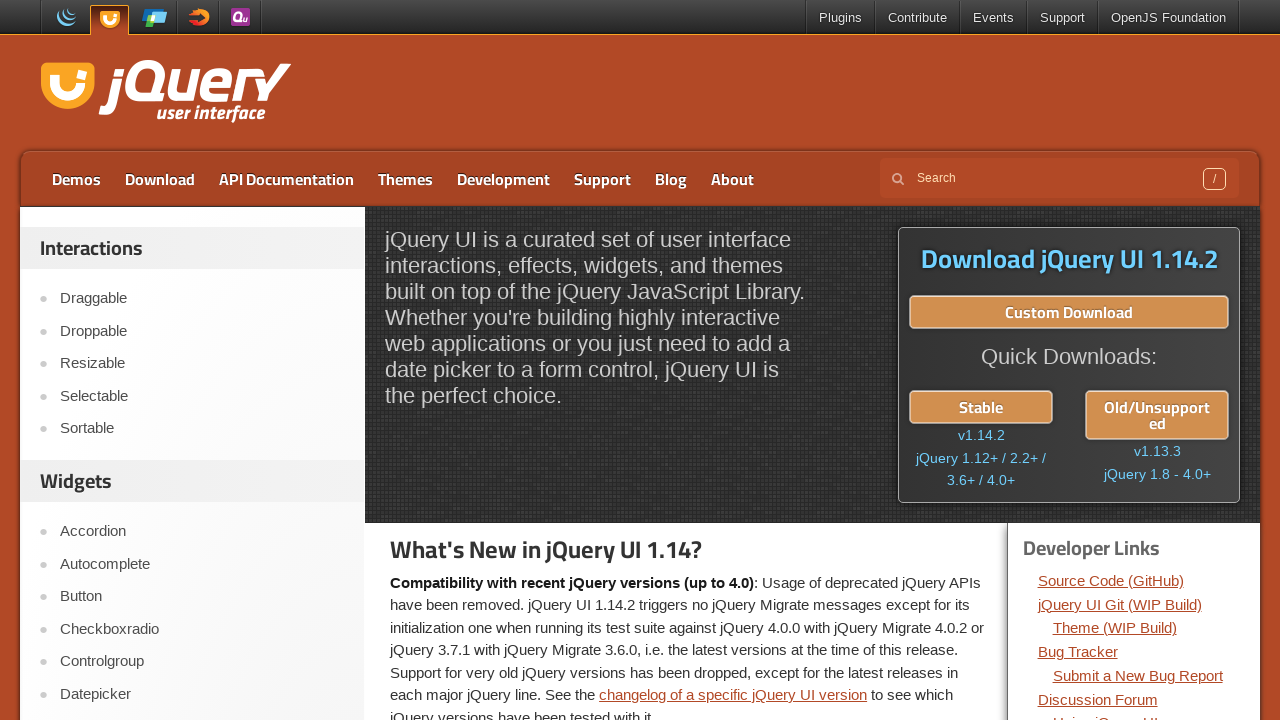

Waited 4000ms for page content to fully render
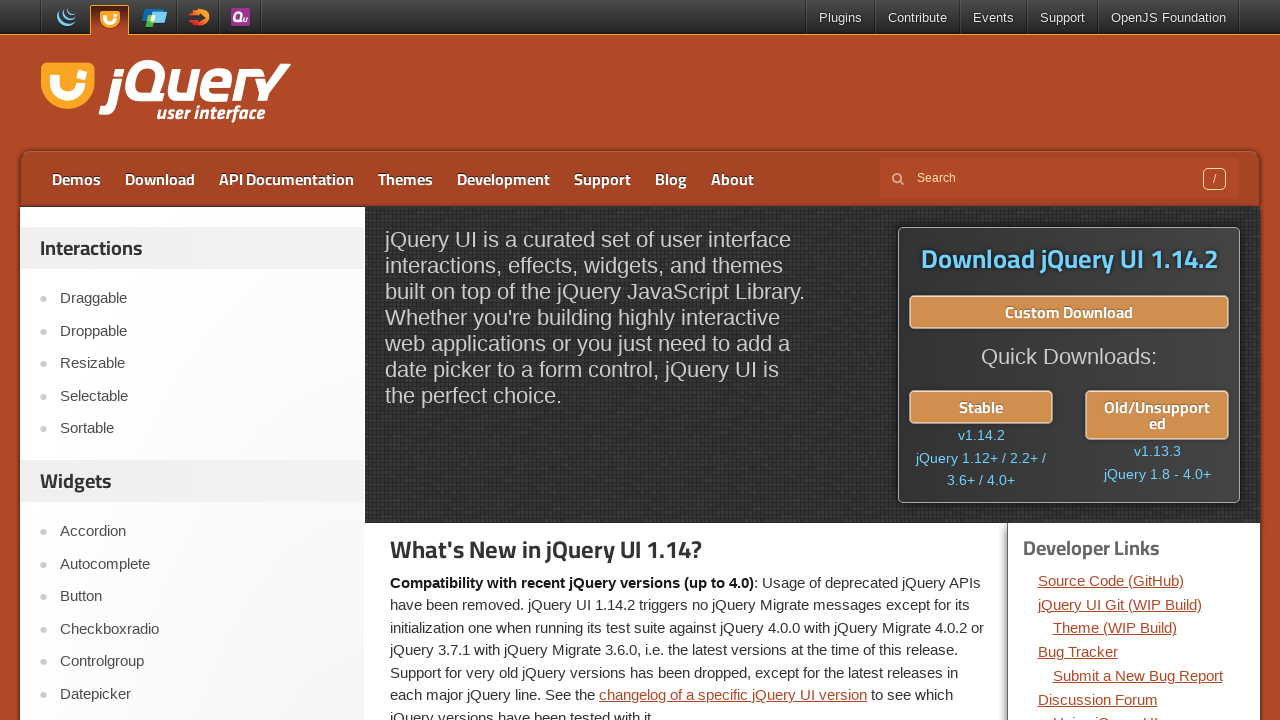

Scrolled page down to 400 pixels
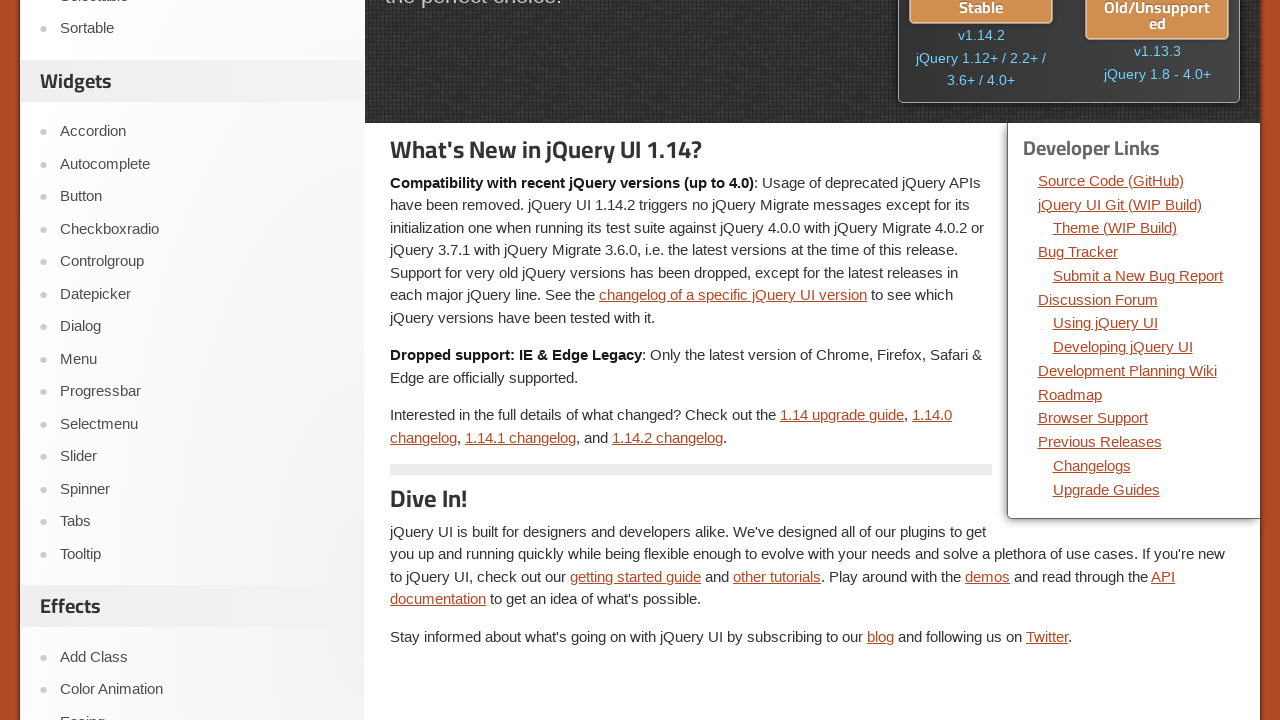

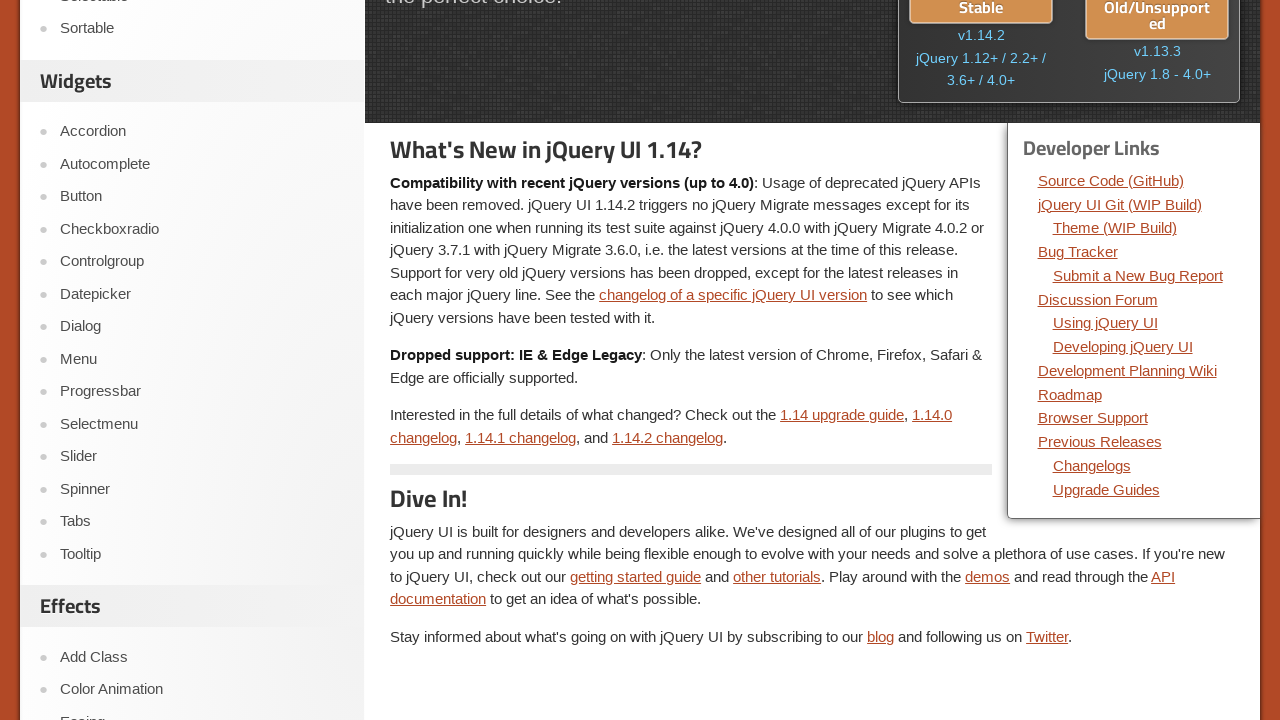